Navigates to Rahul Shetty Academy homepage and verifies the page loads correctly by checking the title and URL are accessible.

Starting URL: https://rahulshettyacademy.com/

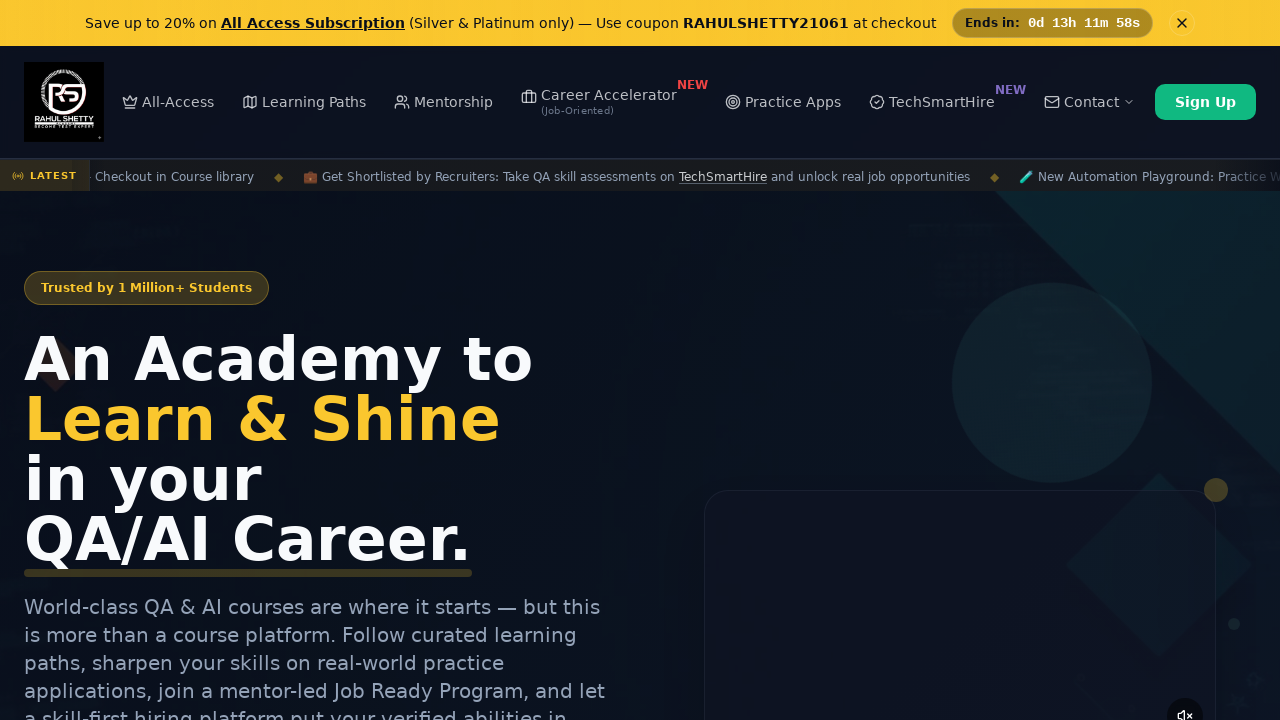

Waited for page DOM content to load
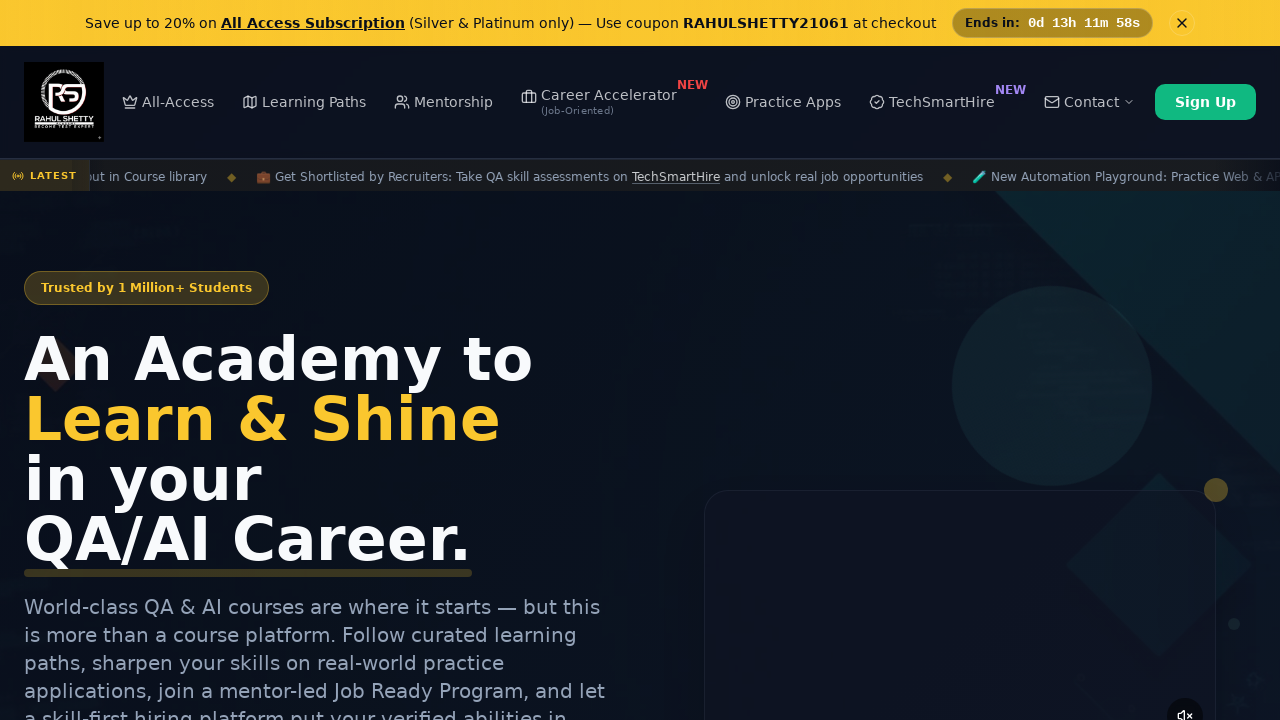

Retrieved page title: 'Rahul Shetty Academy | QA Automation, Playwright, AI Testing & Online Training'
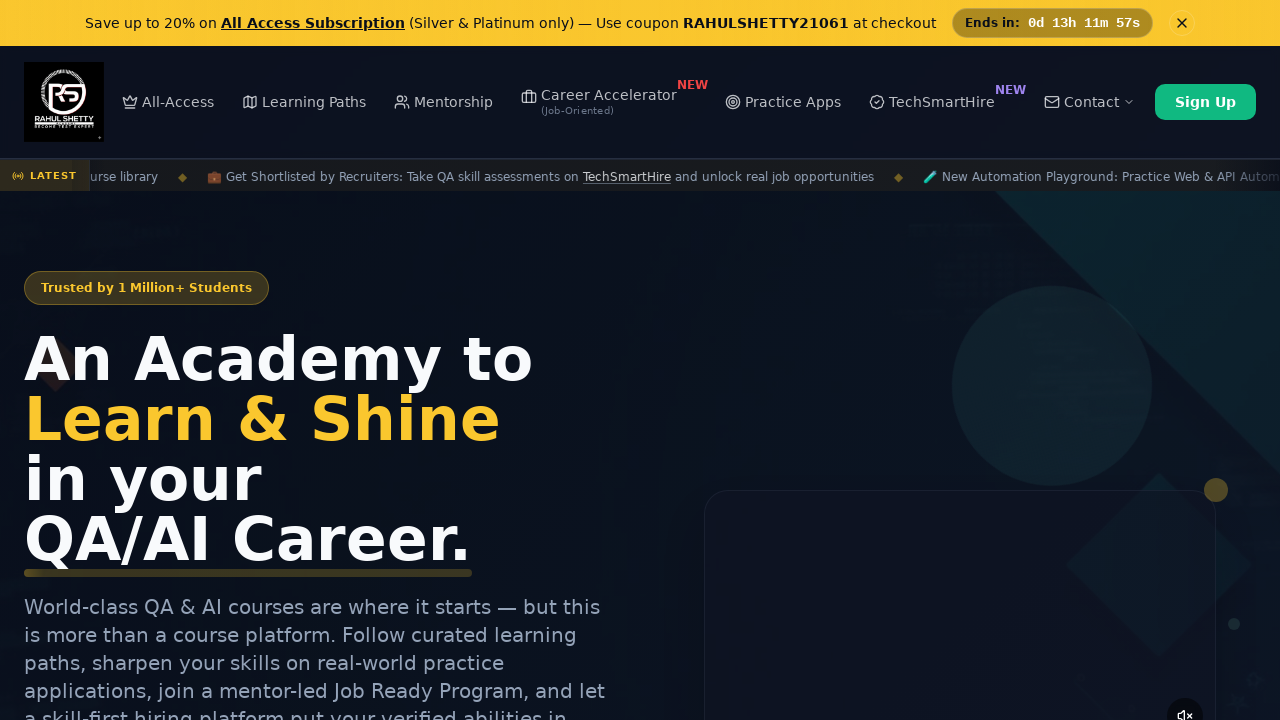

Verified page title is not empty
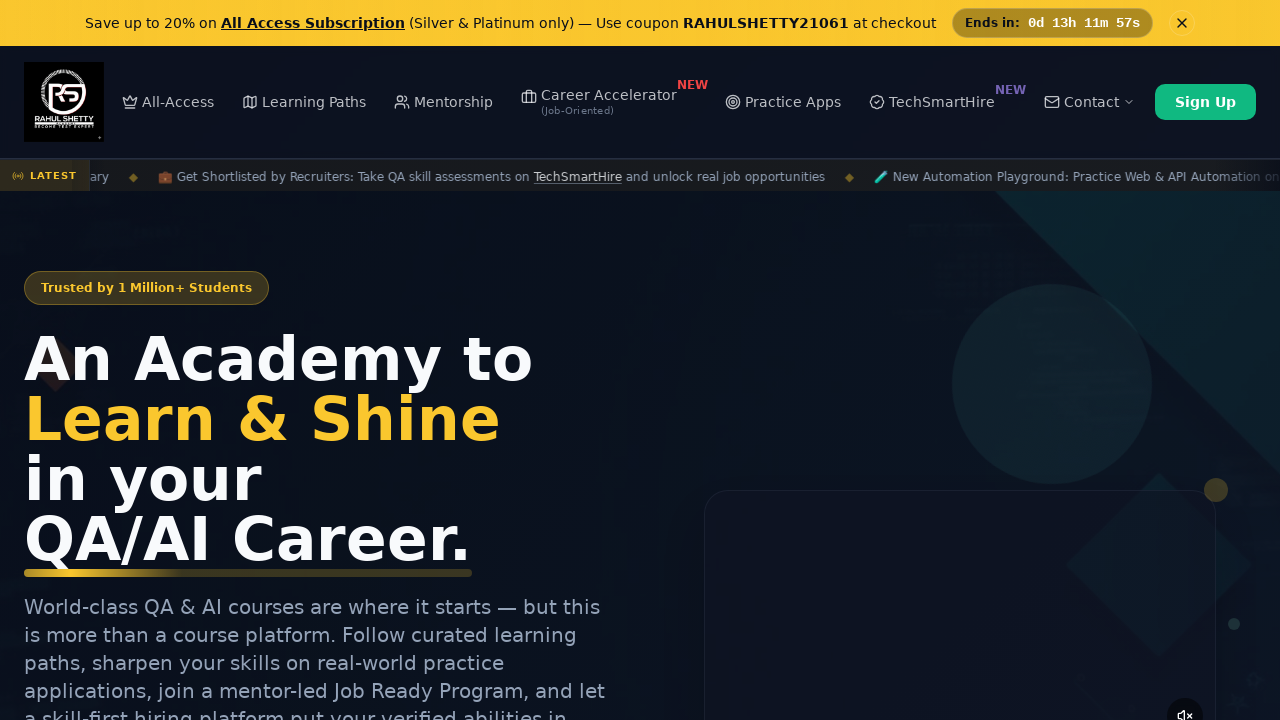

Retrieved current URL: 'https://rahulshettyacademy.com/'
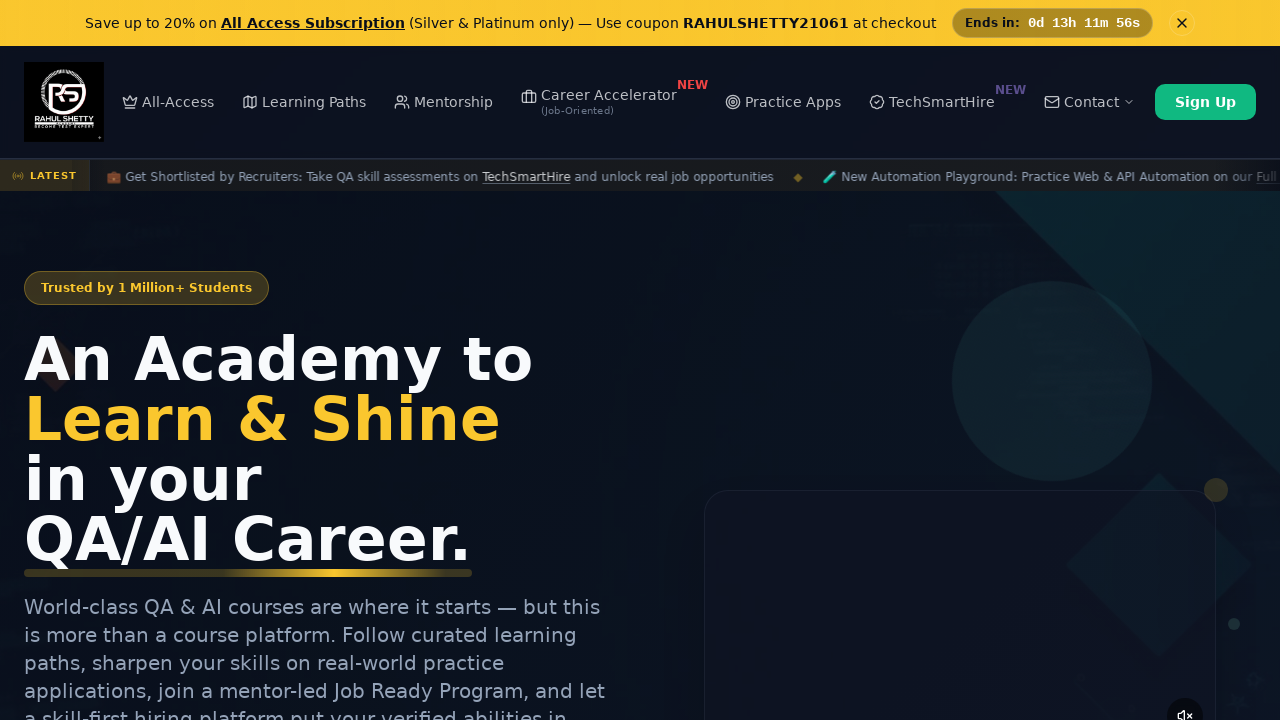

Verified URL contains 'rahulshettyacademy.com'
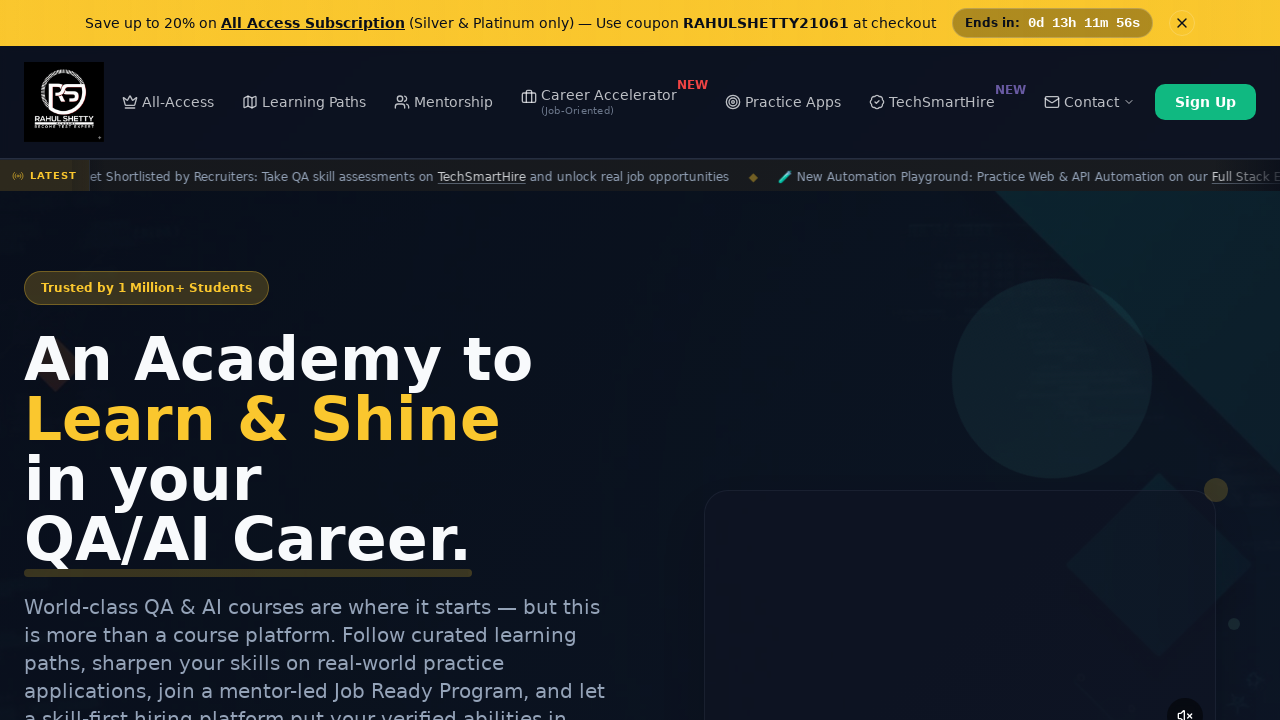

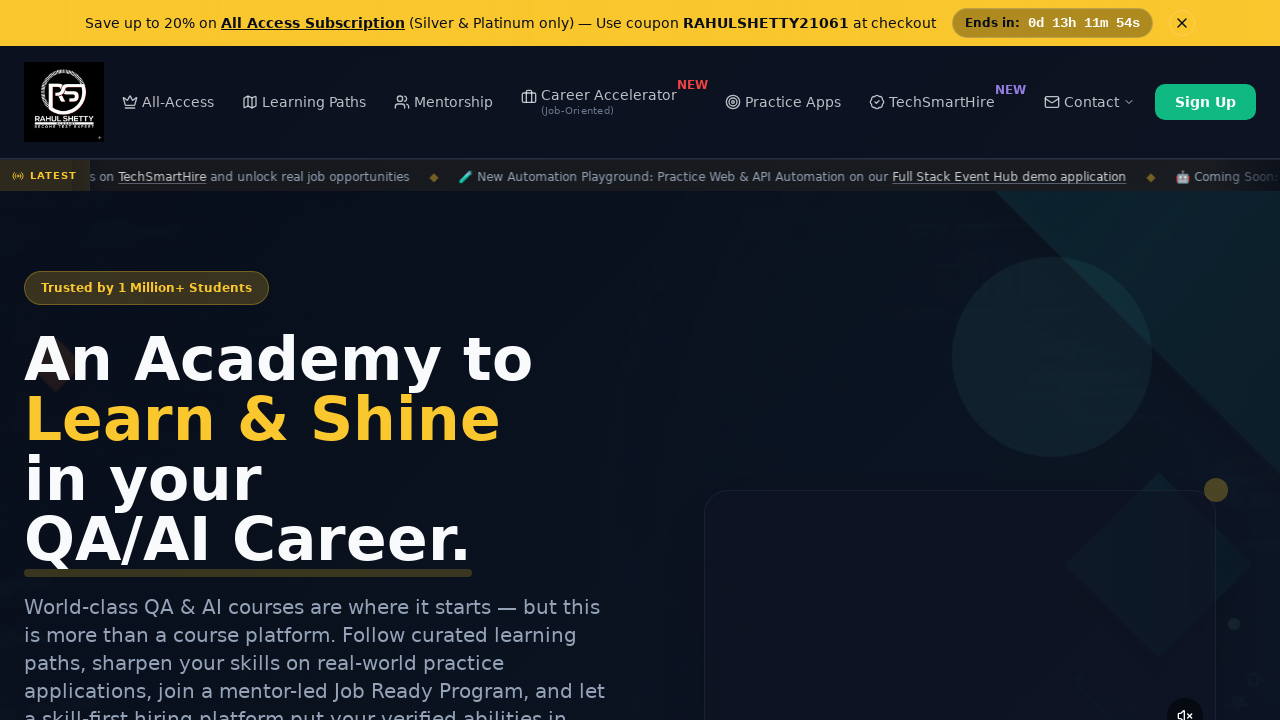